Tests handling of a confirmation alert by clicking a button and accepting the confirmation dialog

Starting URL: https://demoqa.com/alerts

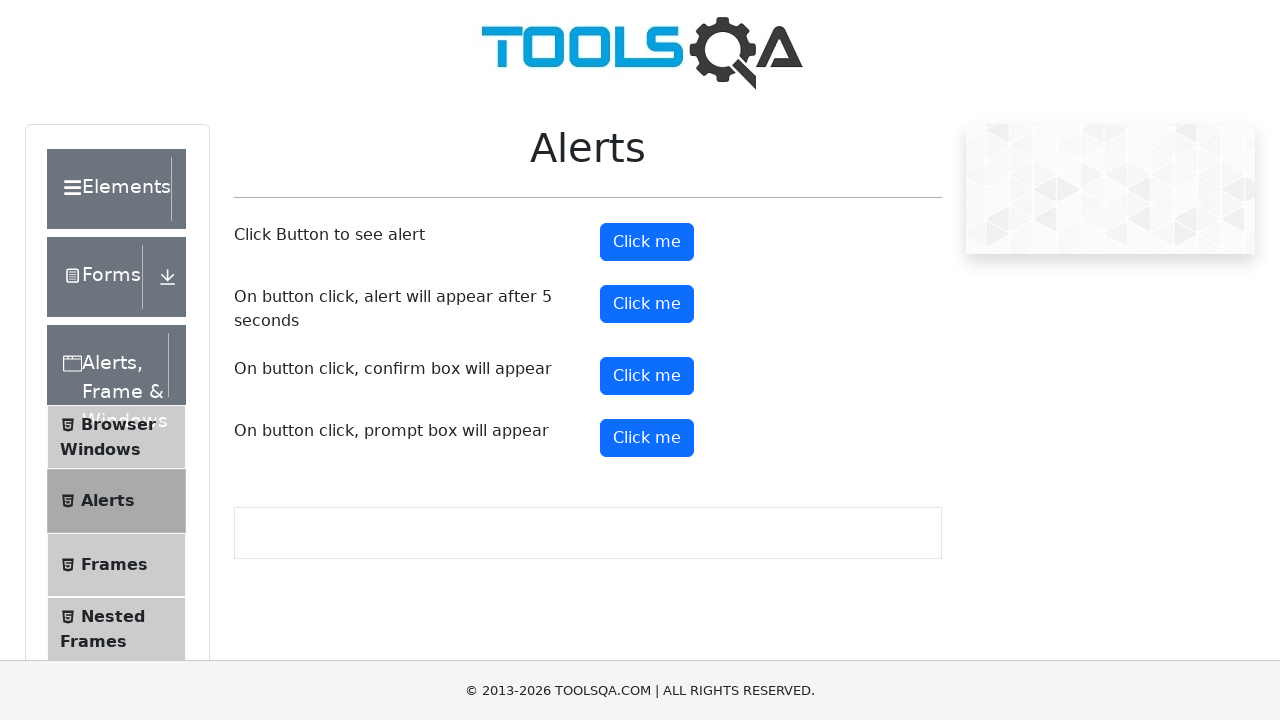

Set up dialog handler to accept confirmation alerts
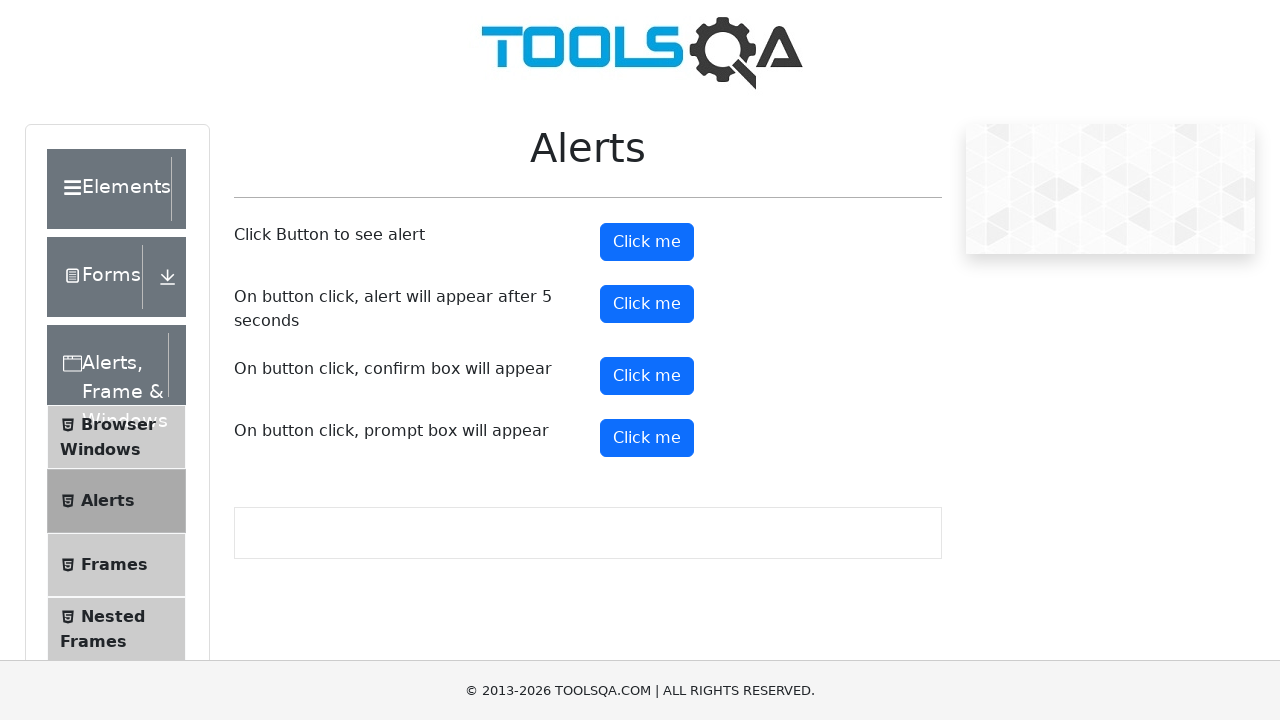

Clicked confirmation button using JavaScript to trigger alert
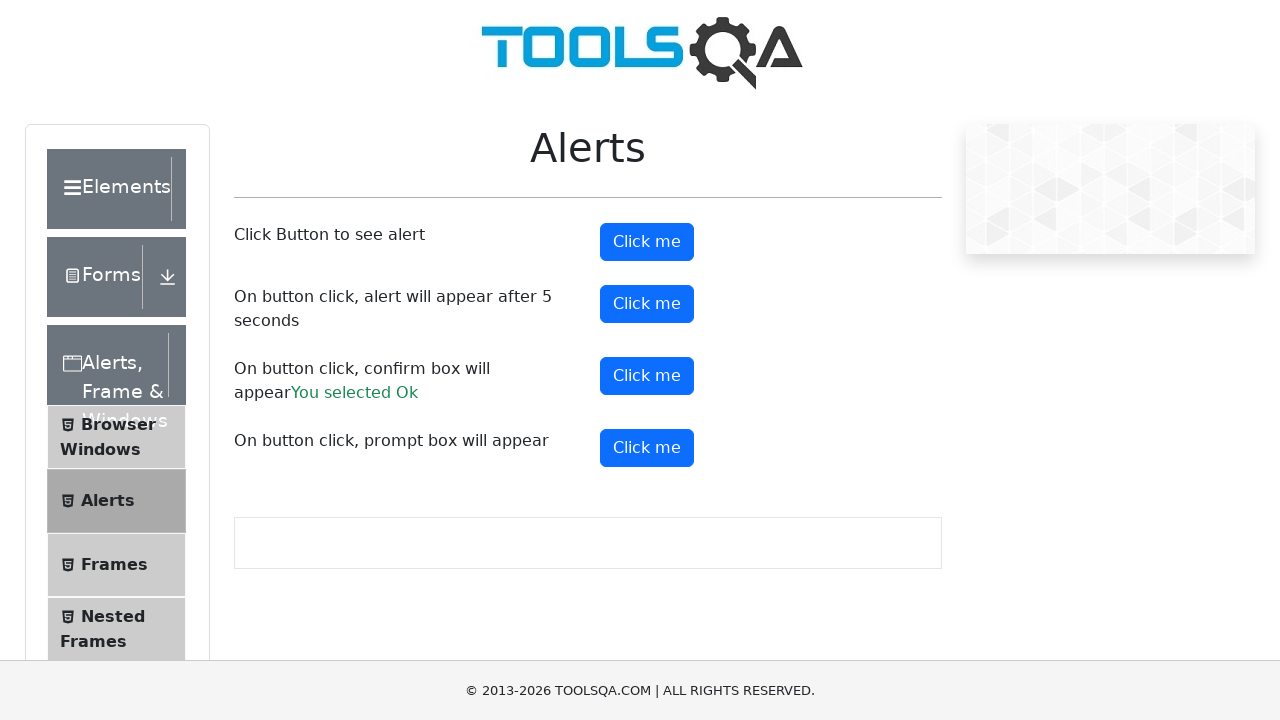

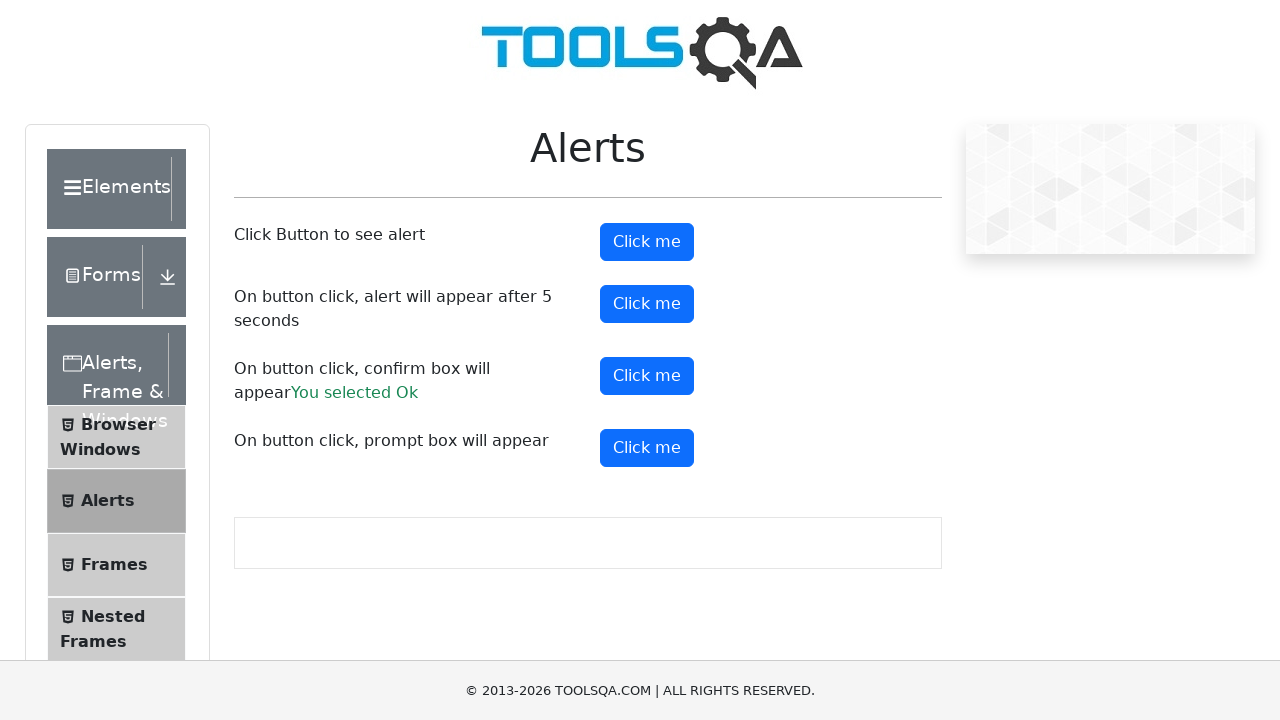